Tests triangle calculator for equilateral triangle by entering three equal sides and verifying the result

Starting URL: https://testpages.eviltester.com/styled/apps/triangle/triangle001.html

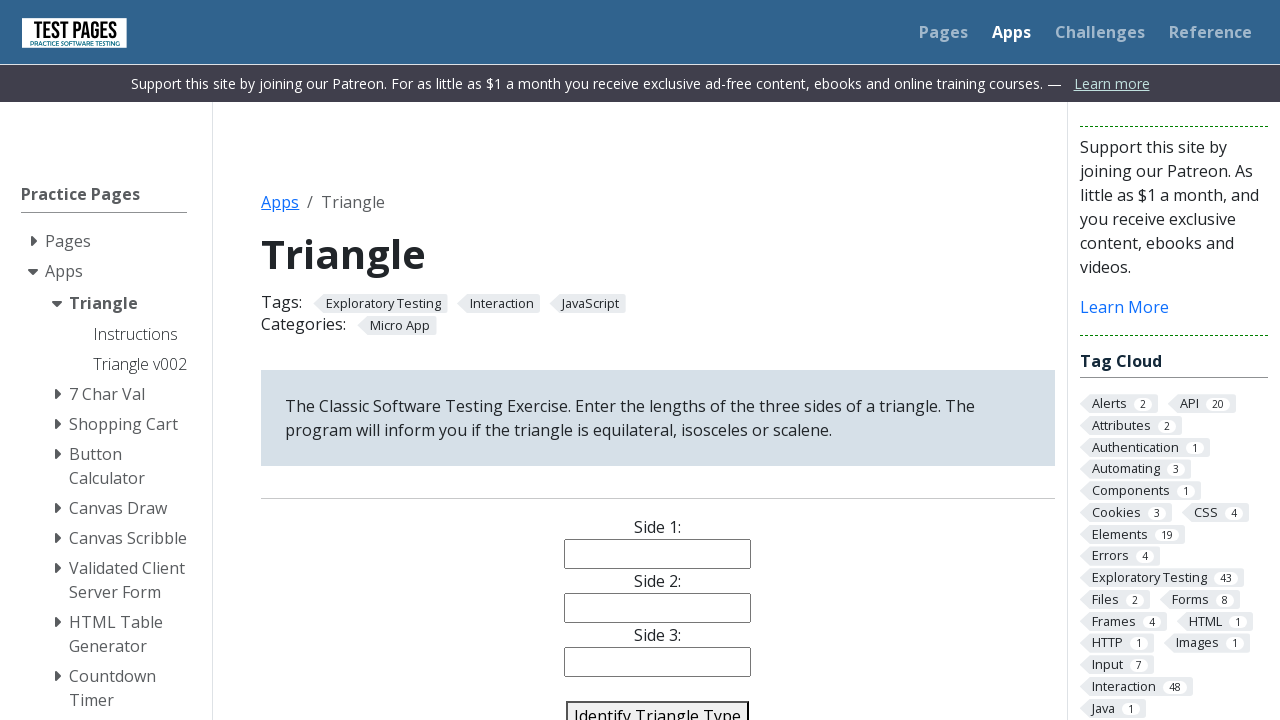

Navigated to triangle calculator application
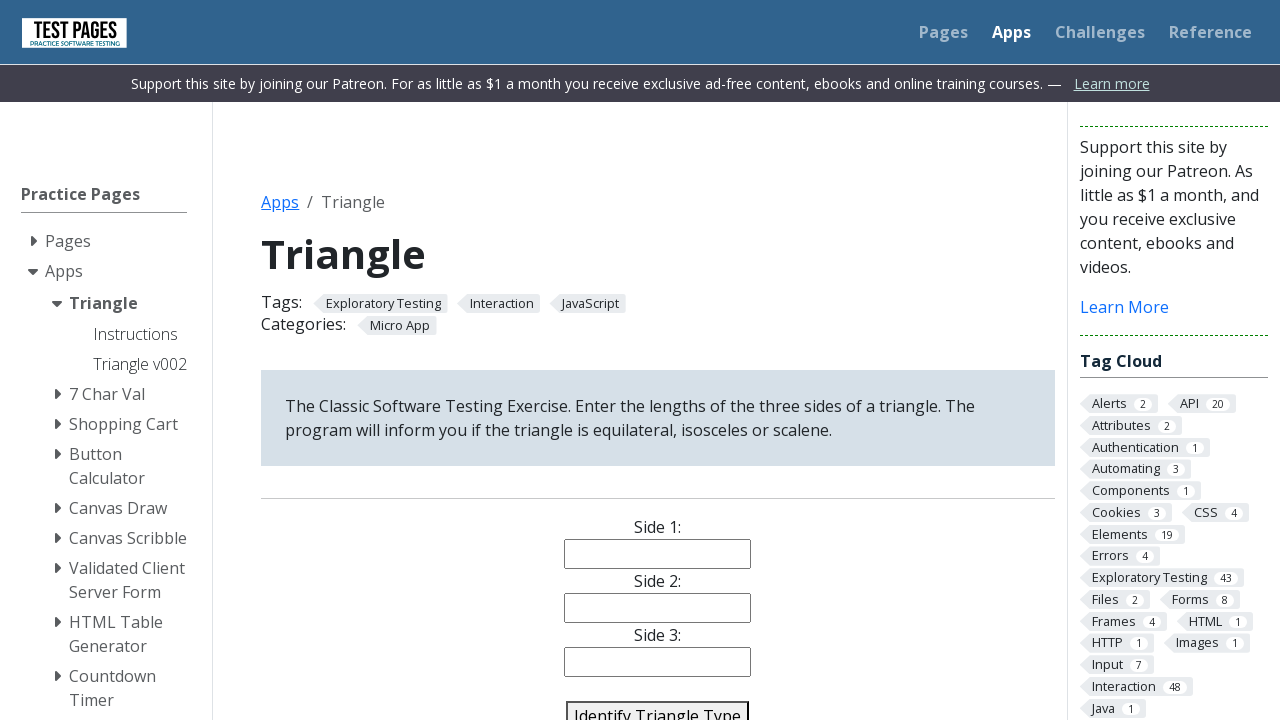

Entered '3' in side 1 field on input[name='side1']
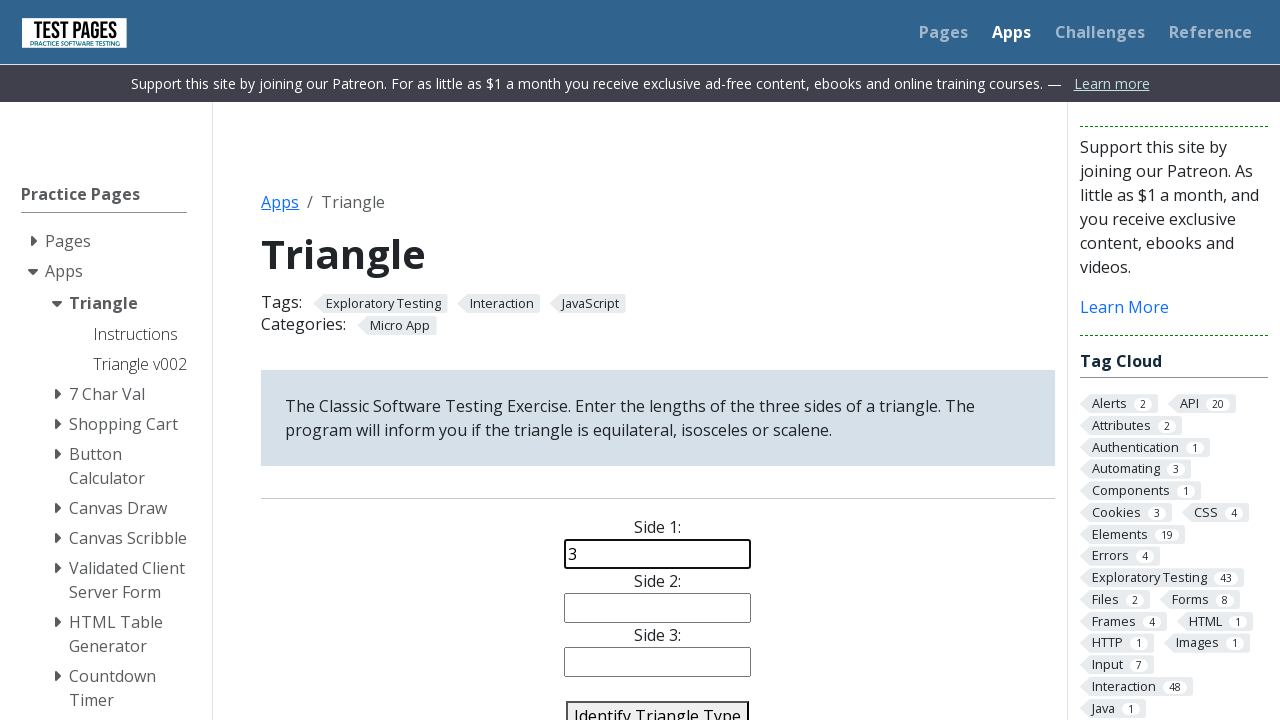

Entered '3' in side 2 field on input[name='side2']
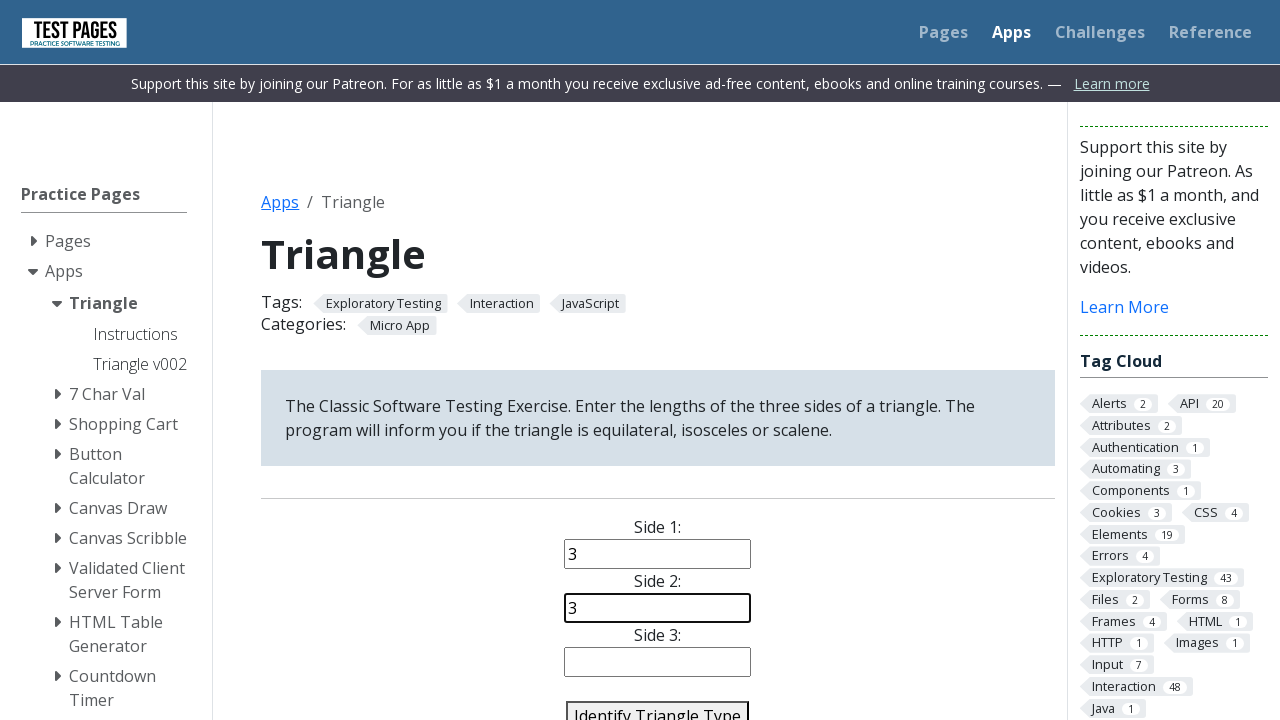

Entered '3' in side 3 field on input[name='side3']
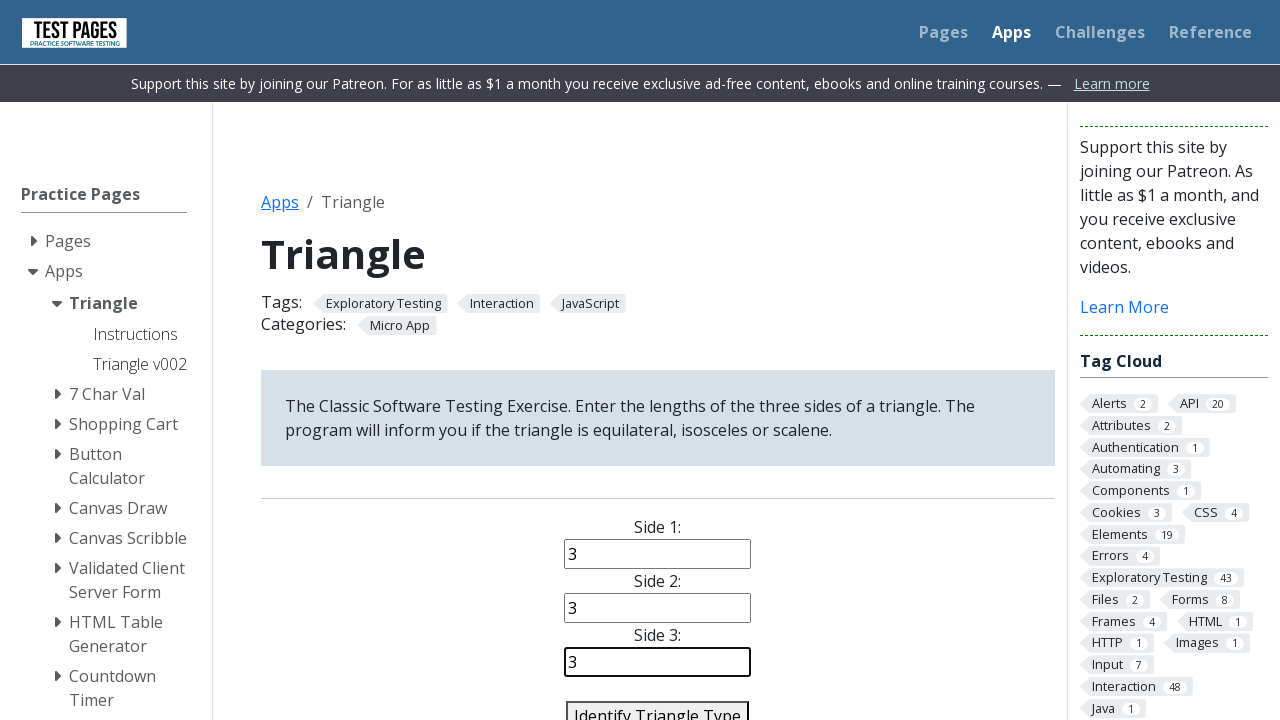

Clicked identify triangle button at (658, 705) on #identify-triangle-action
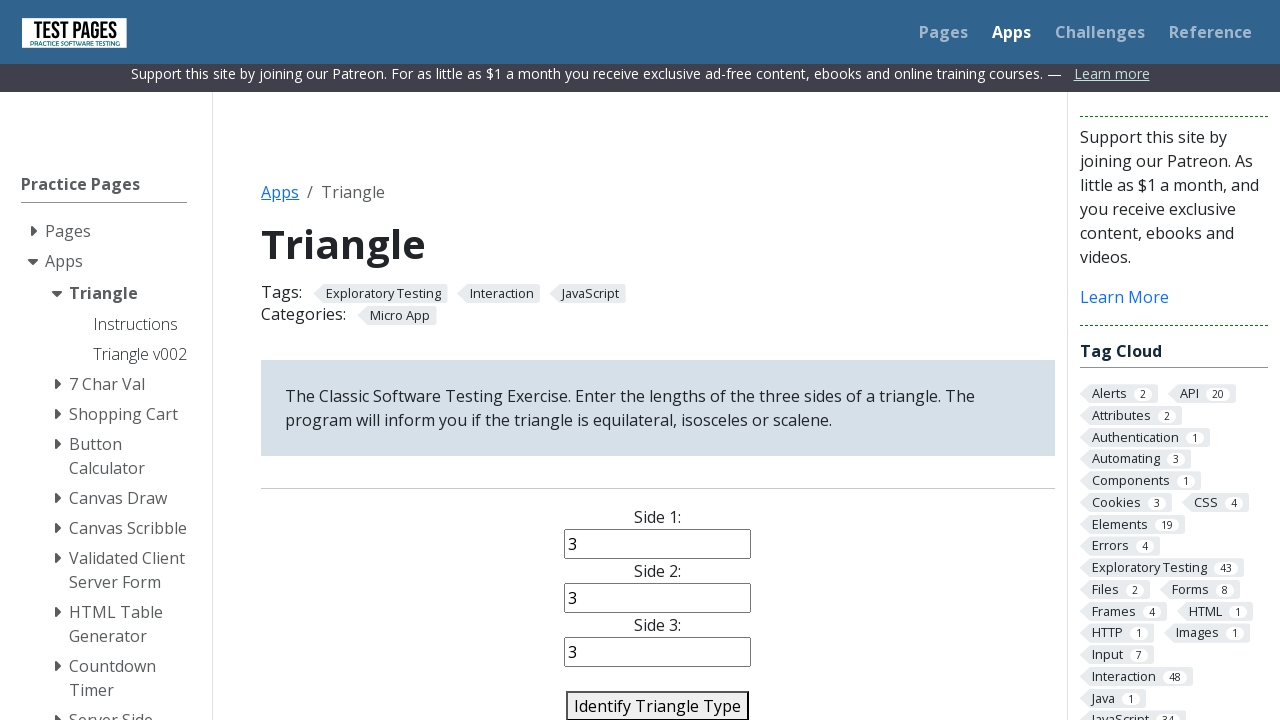

Verified that triangle is identified as Equilateral
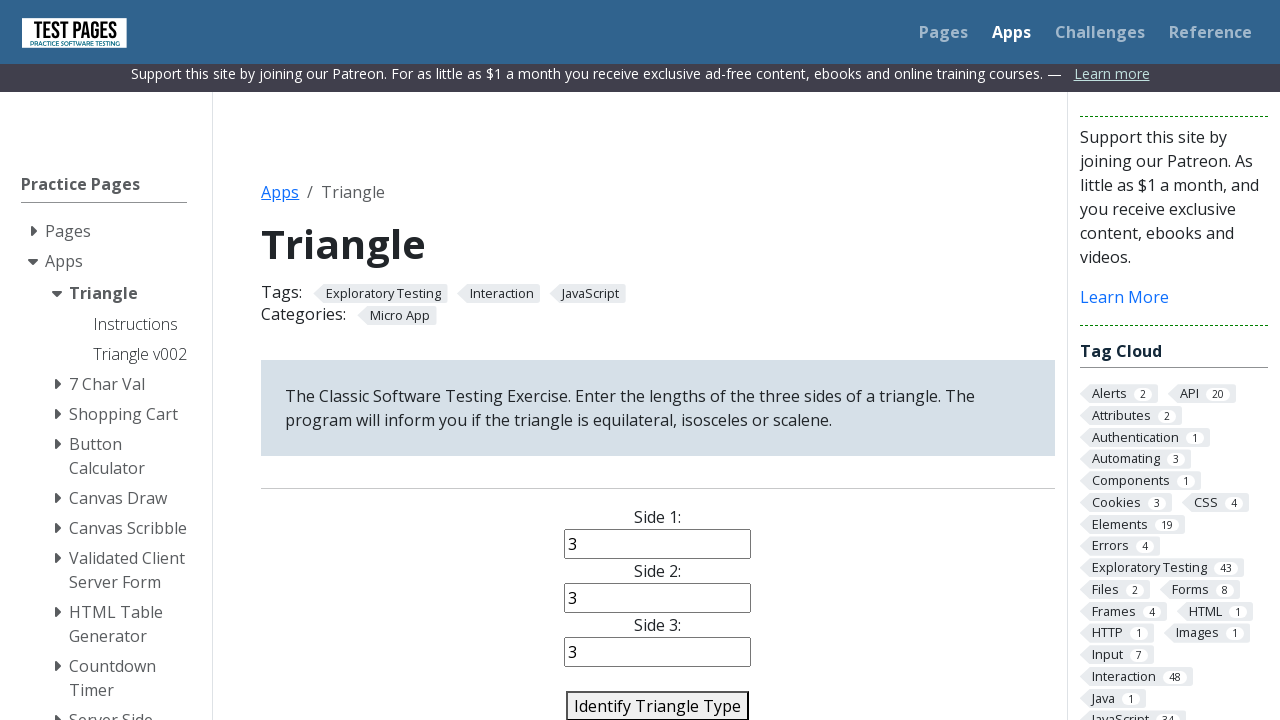

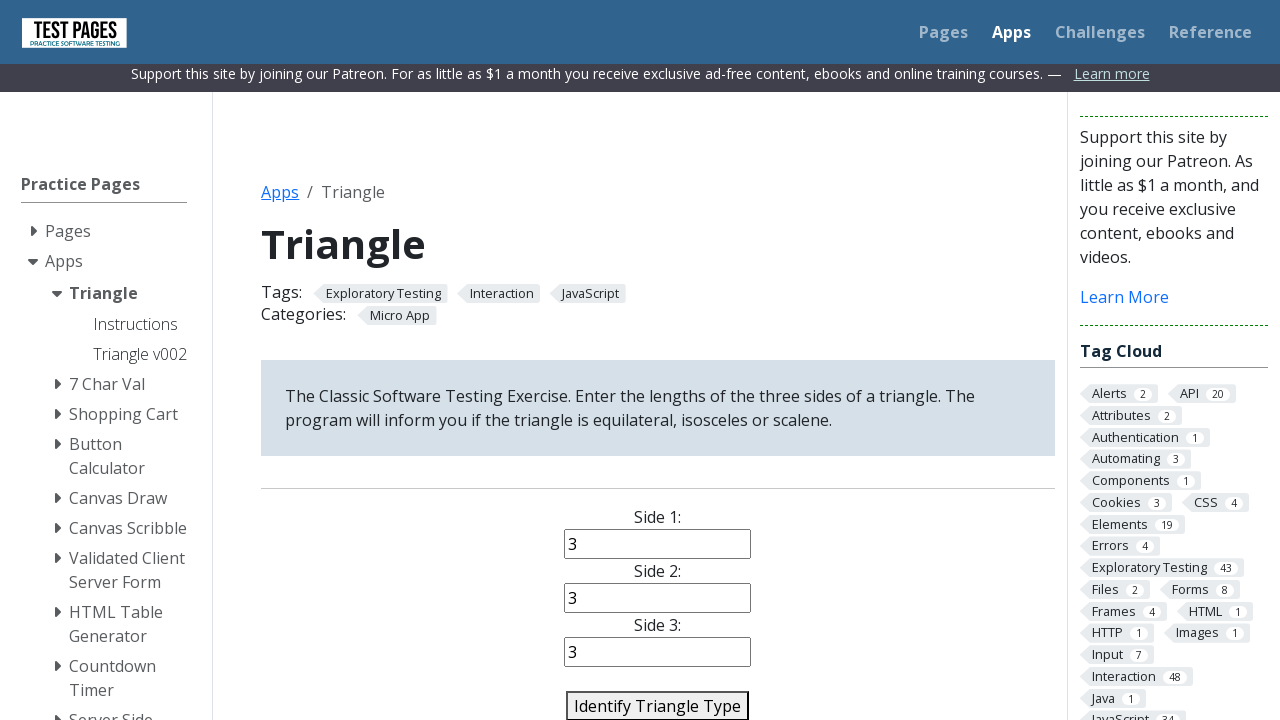